Tests file download functionality by clicking a download button and waiting for the download event to complete

Starting URL: https://leafground.com/file.xhtml

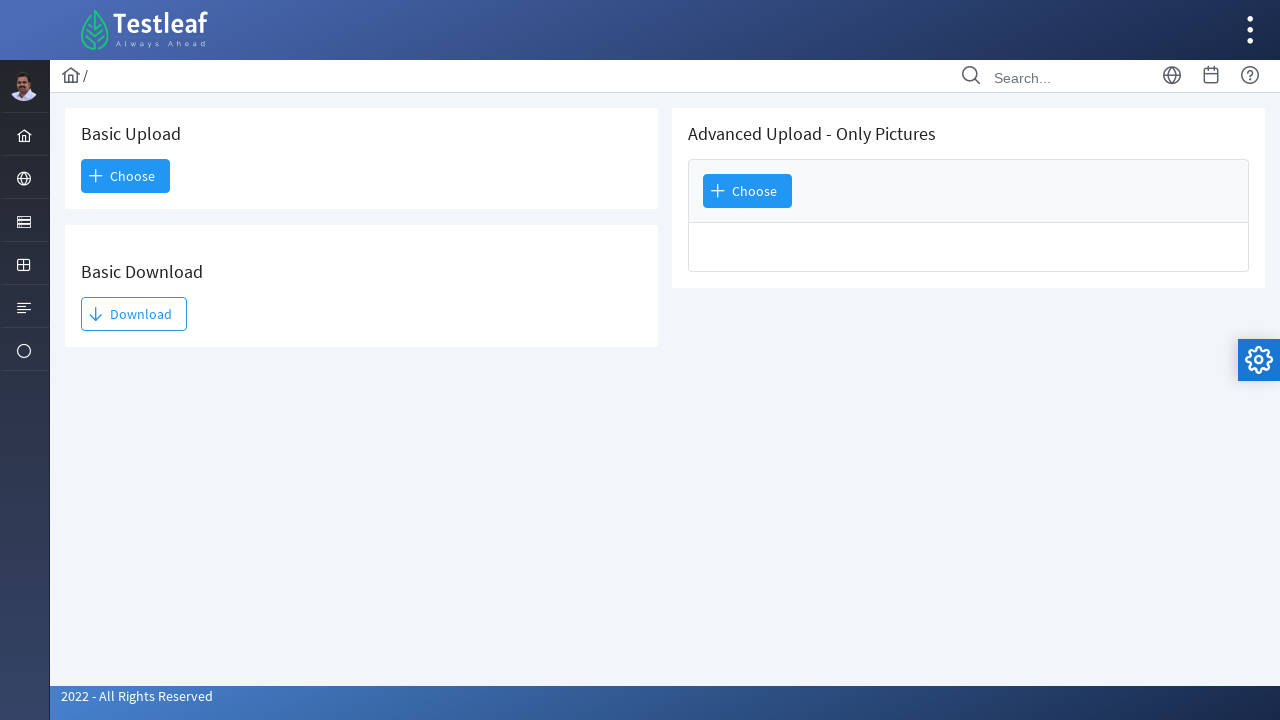

Clicked download button and initiated file download at (134, 314) on internal:text="Download"s
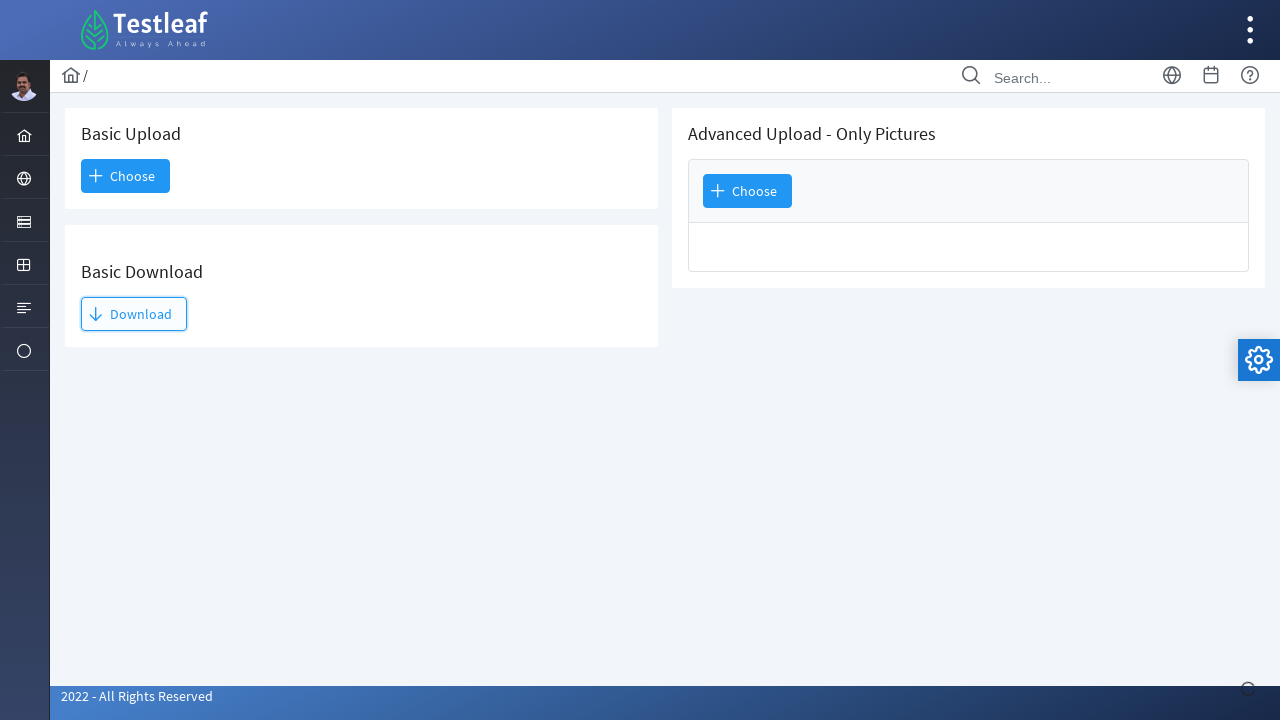

Retrieved download object from download event
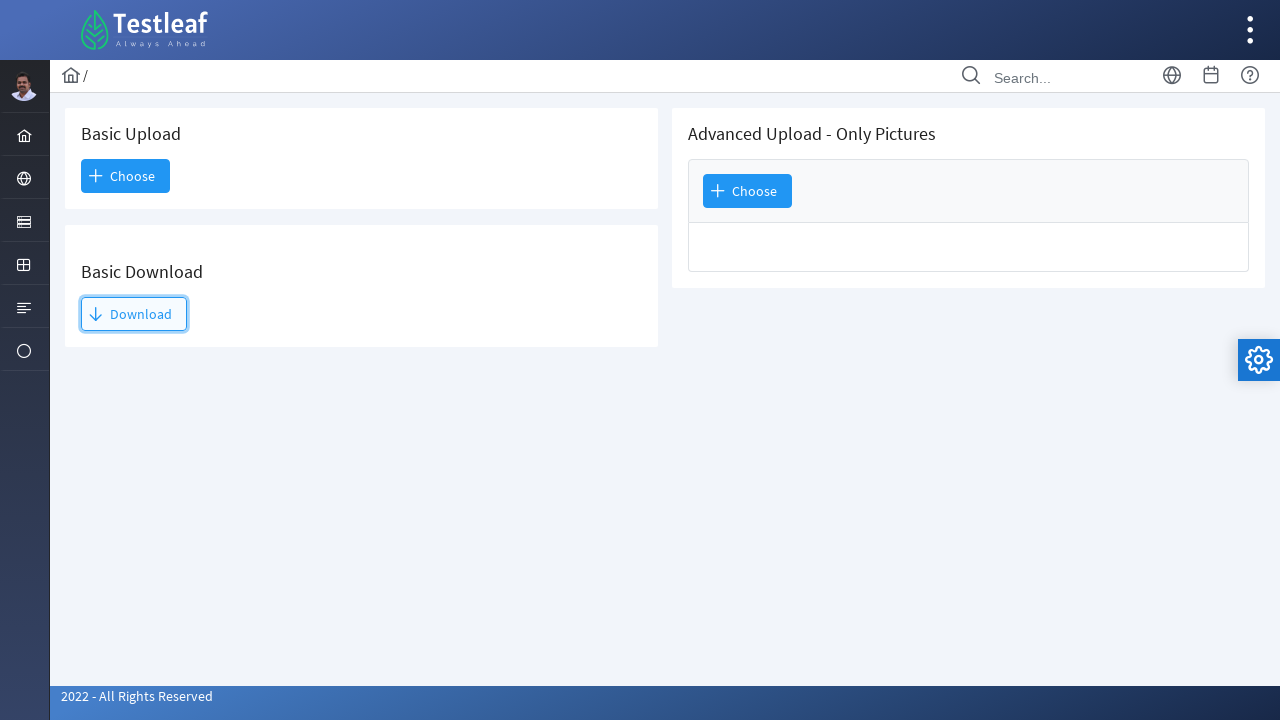

Download completed and file path obtained
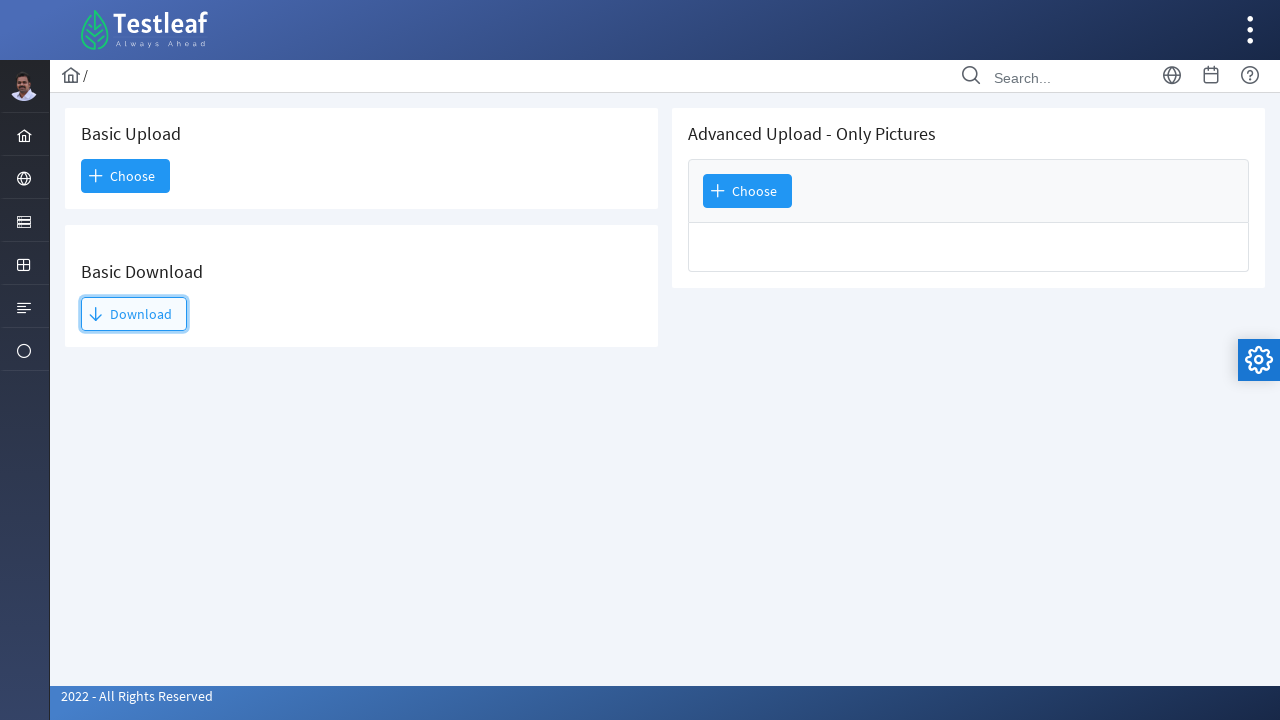

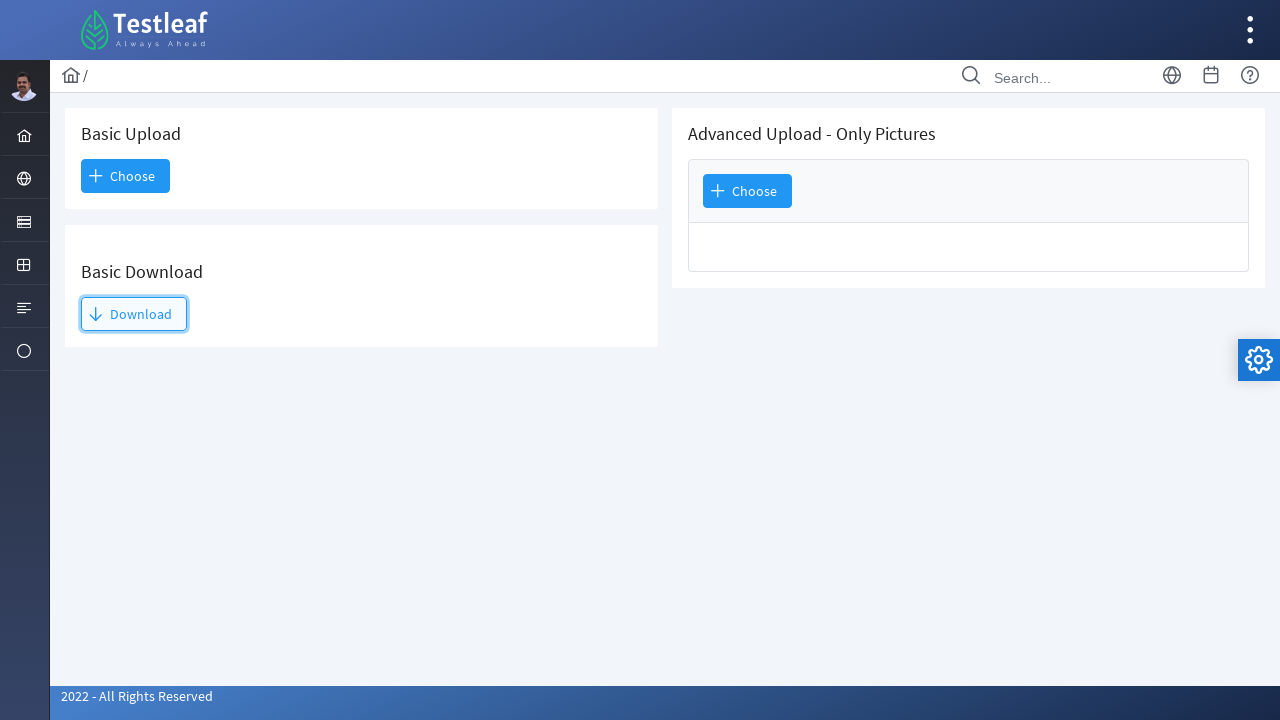